Tests dynamic controls functionality by toggling a checkbox visibility twice using a toggle button

Starting URL: https://training-support.net/webelements/dynamic-controls

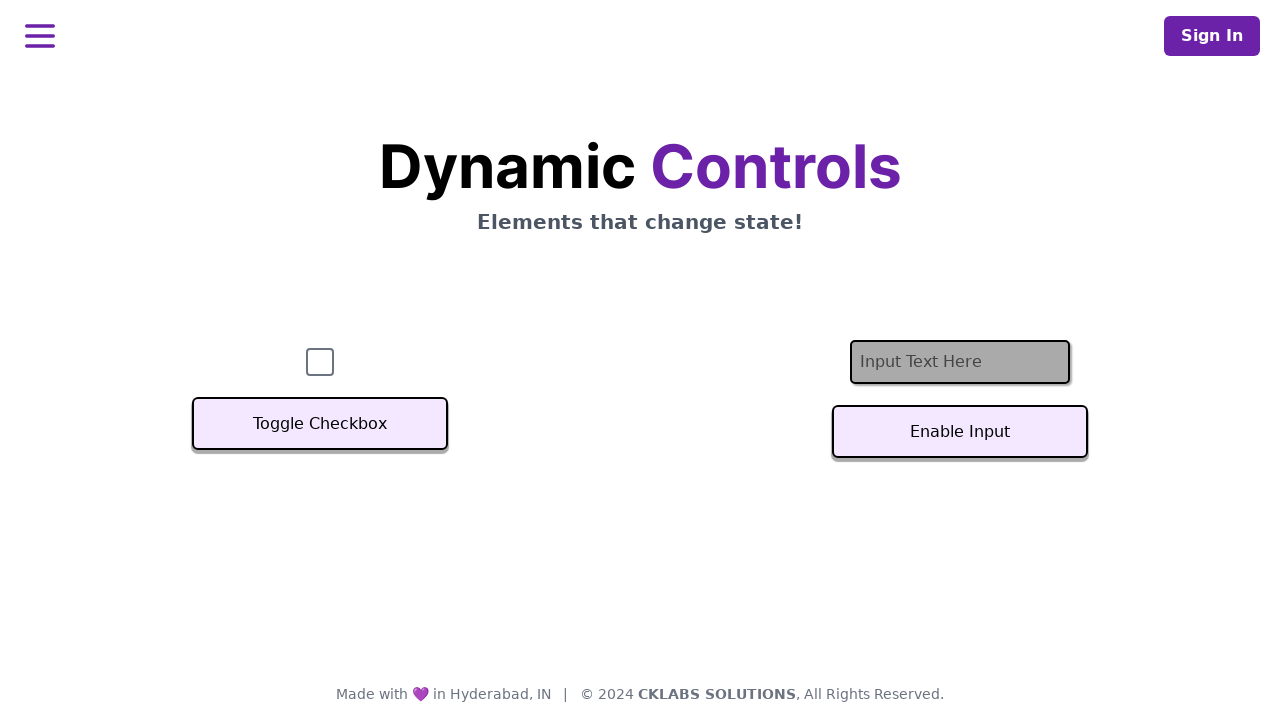

Clicked toggle button to hide checkbox at (320, 424) on xpath=//button[text()='Toggle Checkbox']
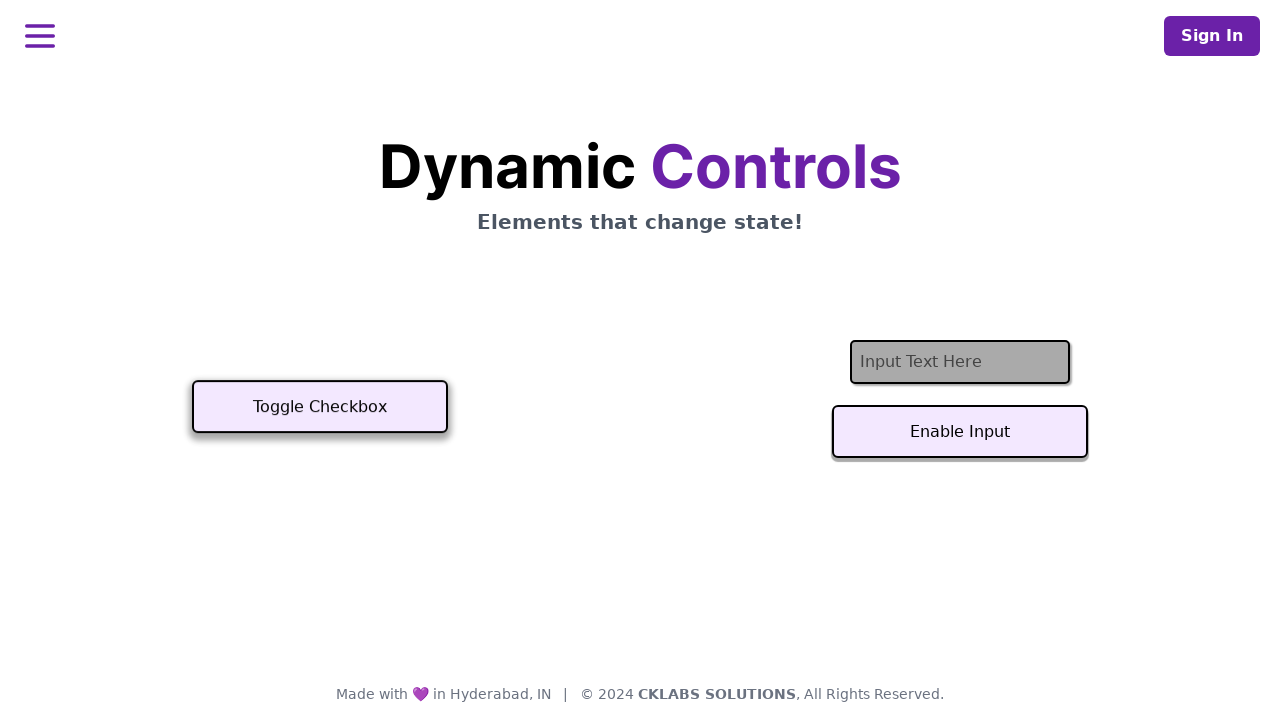

Waited for checkbox to be hidden
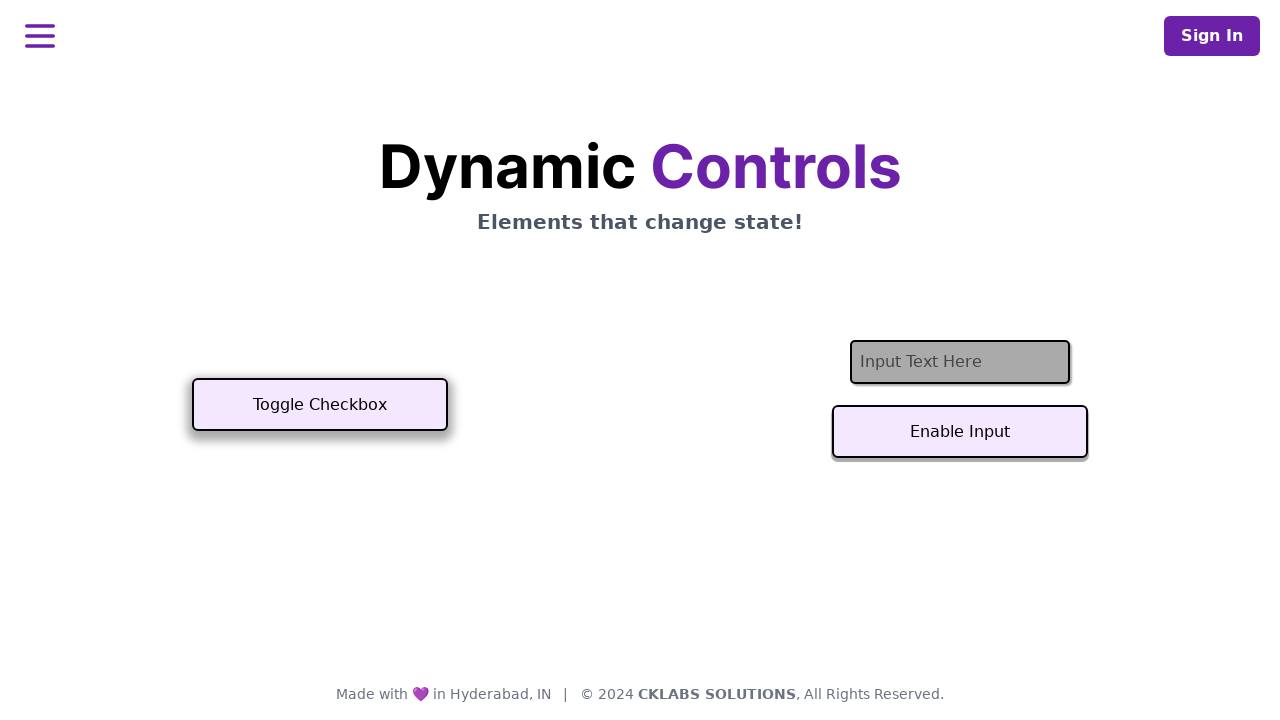

Clicked toggle button again to show checkbox at (320, 405) on xpath=//button[text()='Toggle Checkbox']
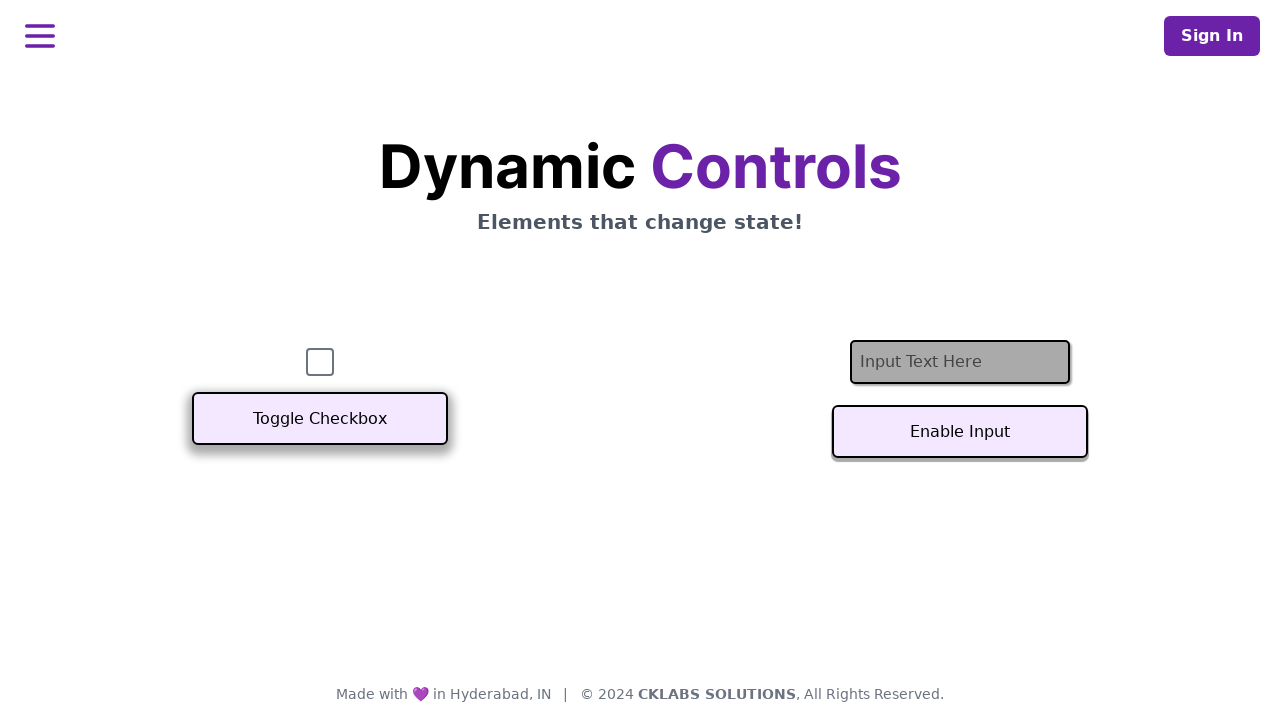

Checkbox is now visible again
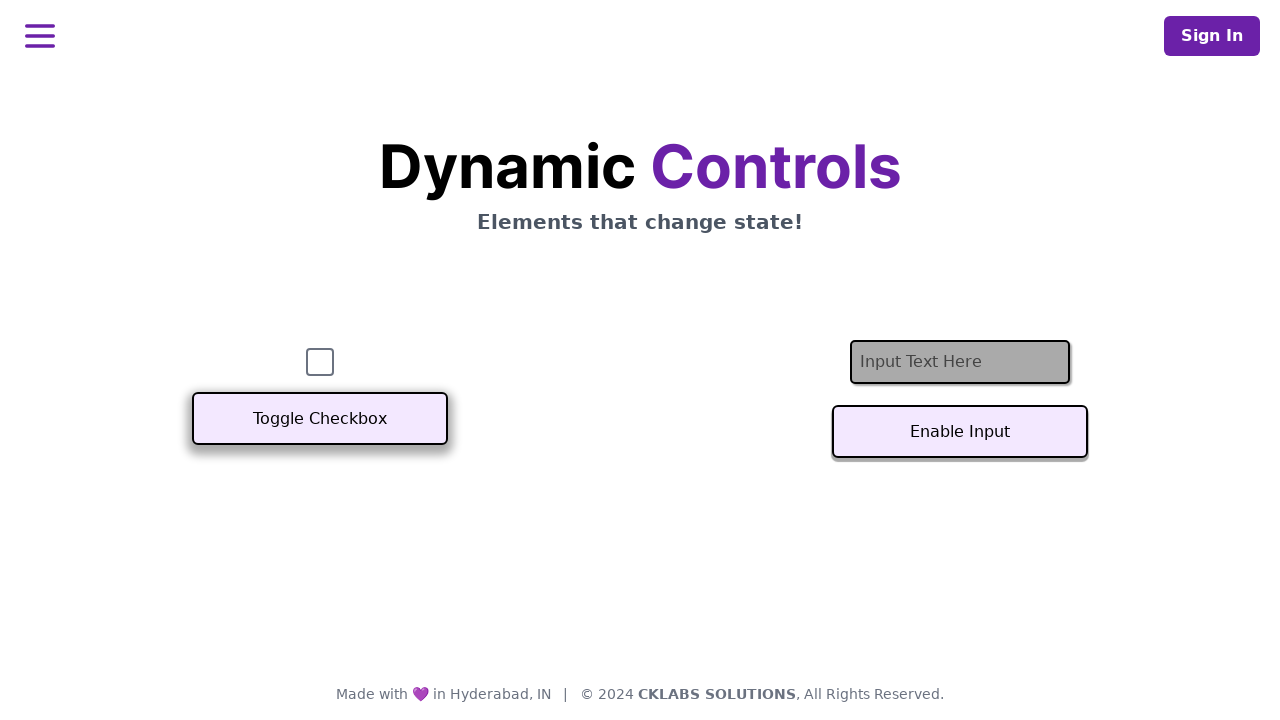

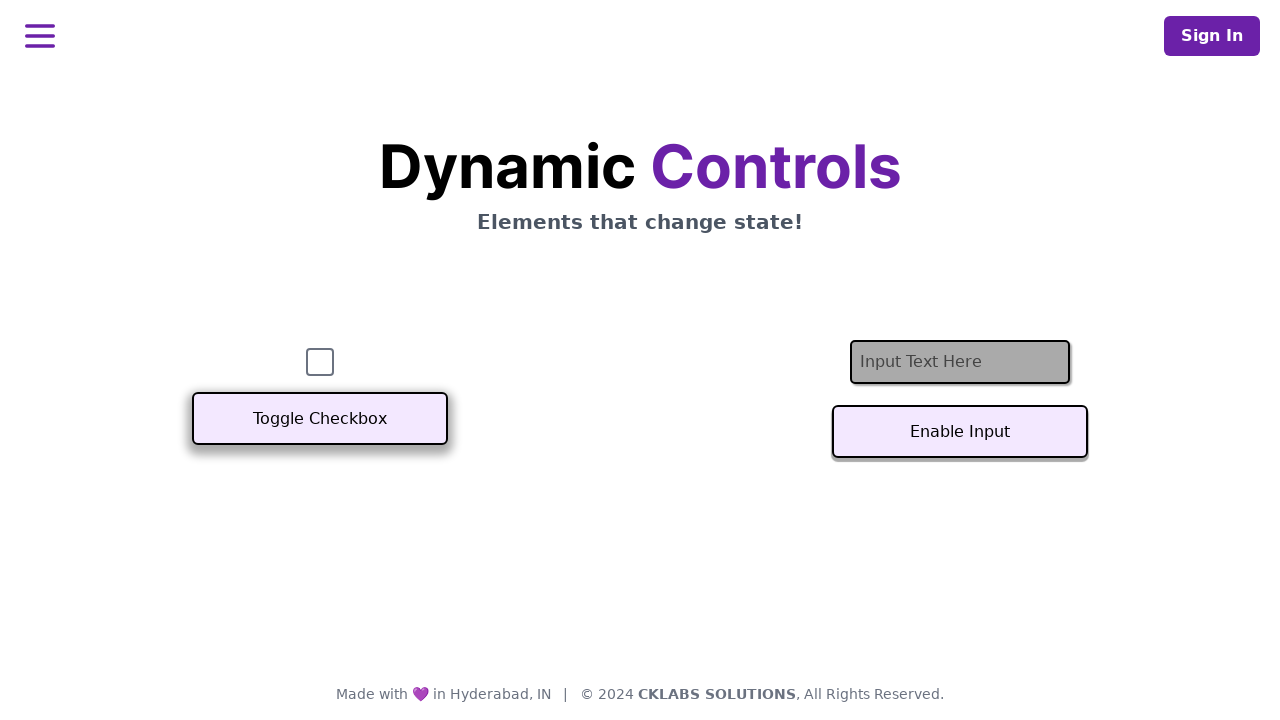